Tests zip code field with special characters input, verifying error message display

Starting URL: https://www.sharelane.com/cgi-bin/register.py

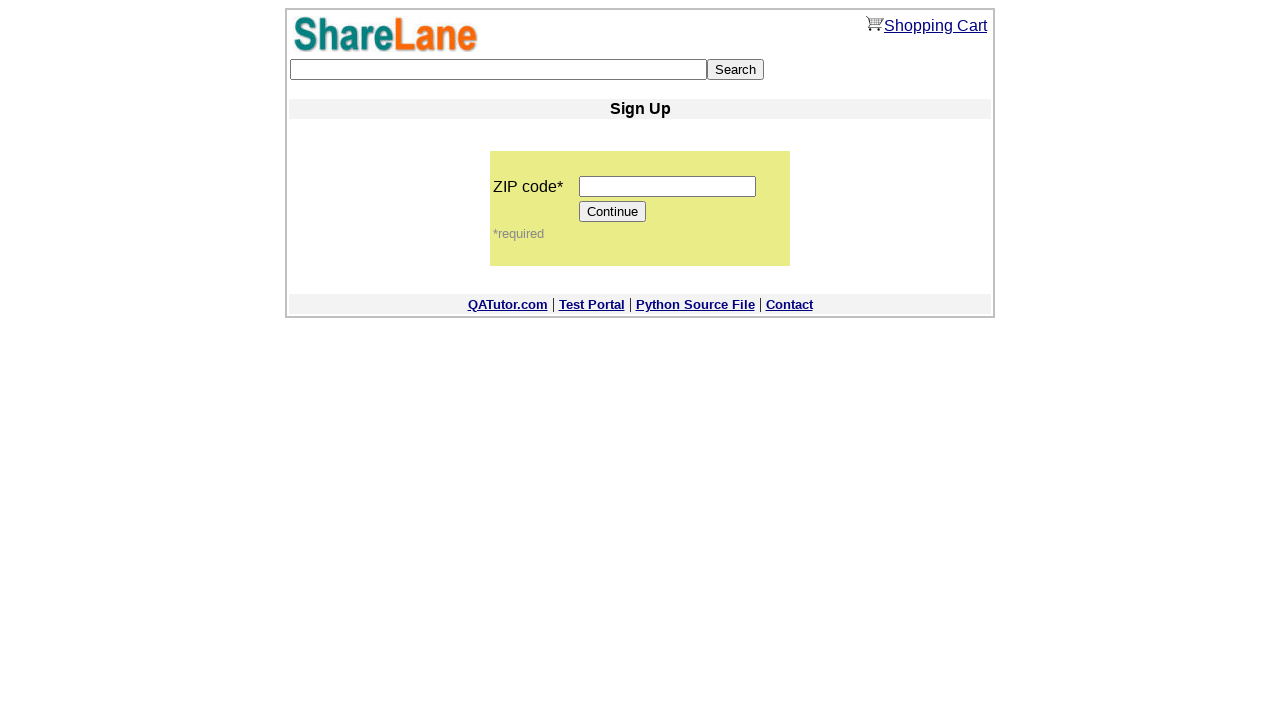

Filled zip code field with special characters '!@#$%' on input[name='zip_code']
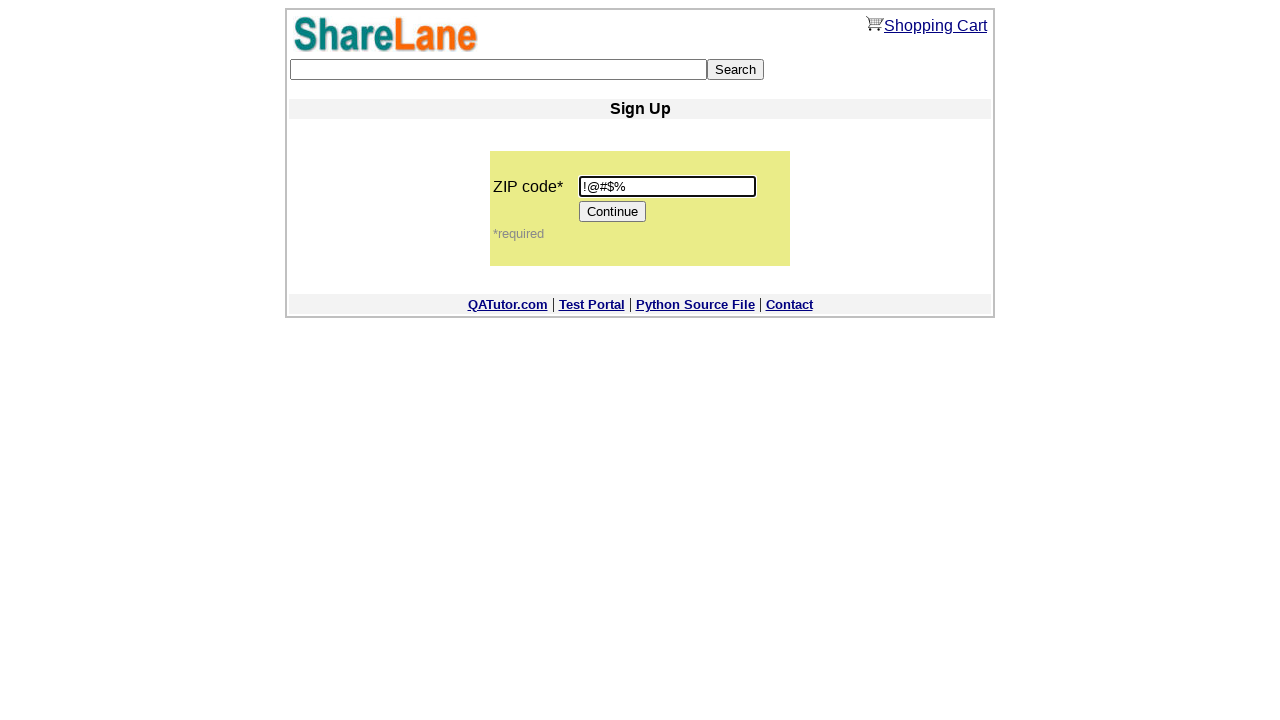

Clicked Continue button to submit form with invalid zip code at (613, 212) on [value='Continue']
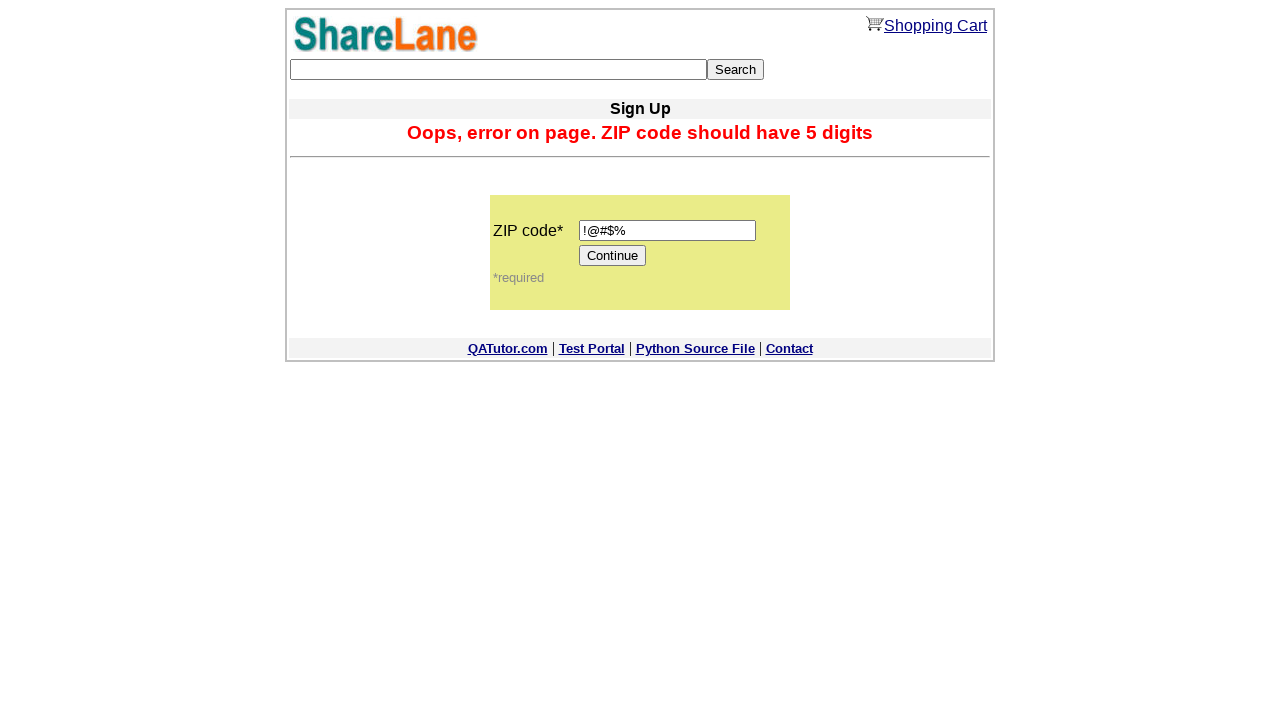

Error message displayed for invalid zip code input
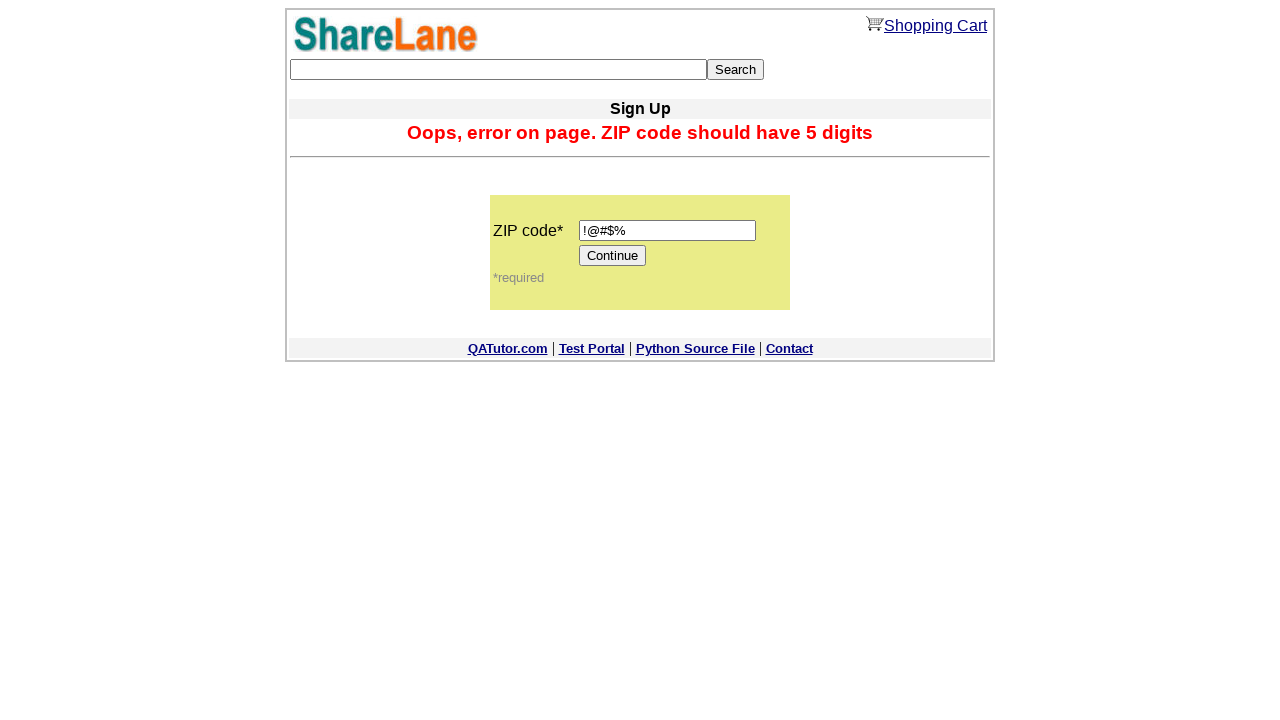

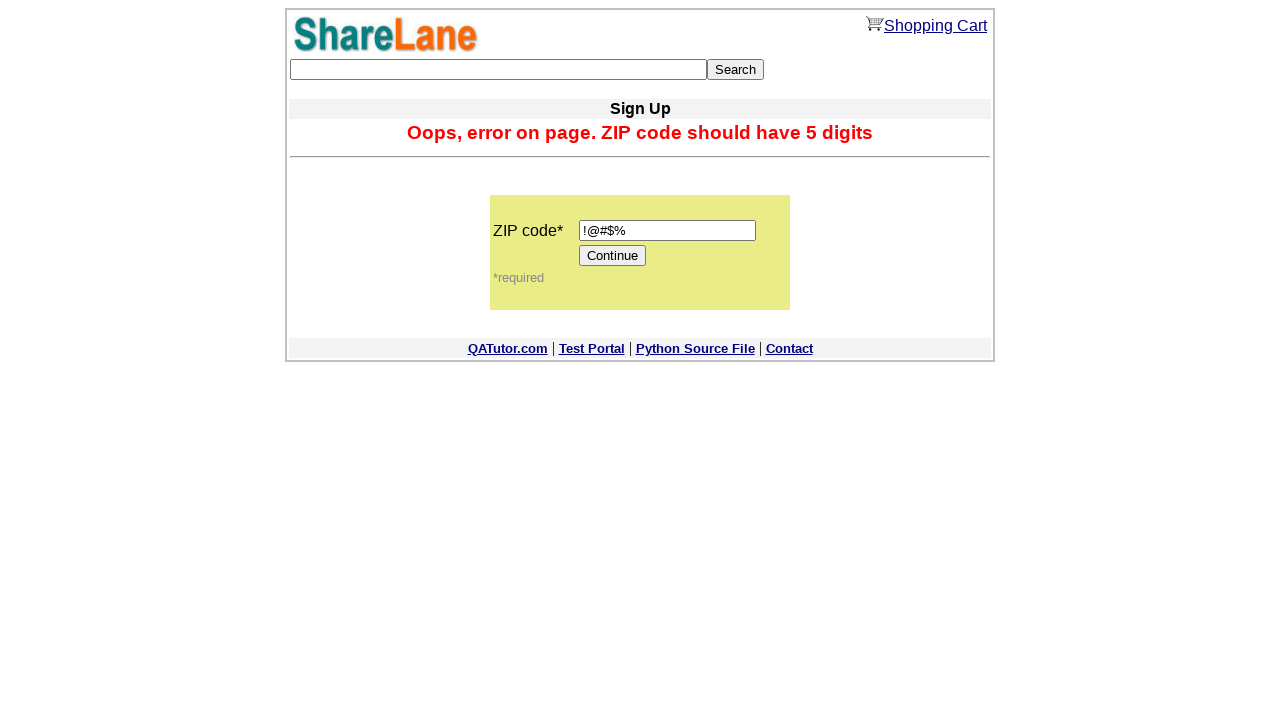